Fills out a help/support ticket form with employee information, selecting company, service type, urgency level and providing a description

Starting URL: https://procesa.app/ayudati.php

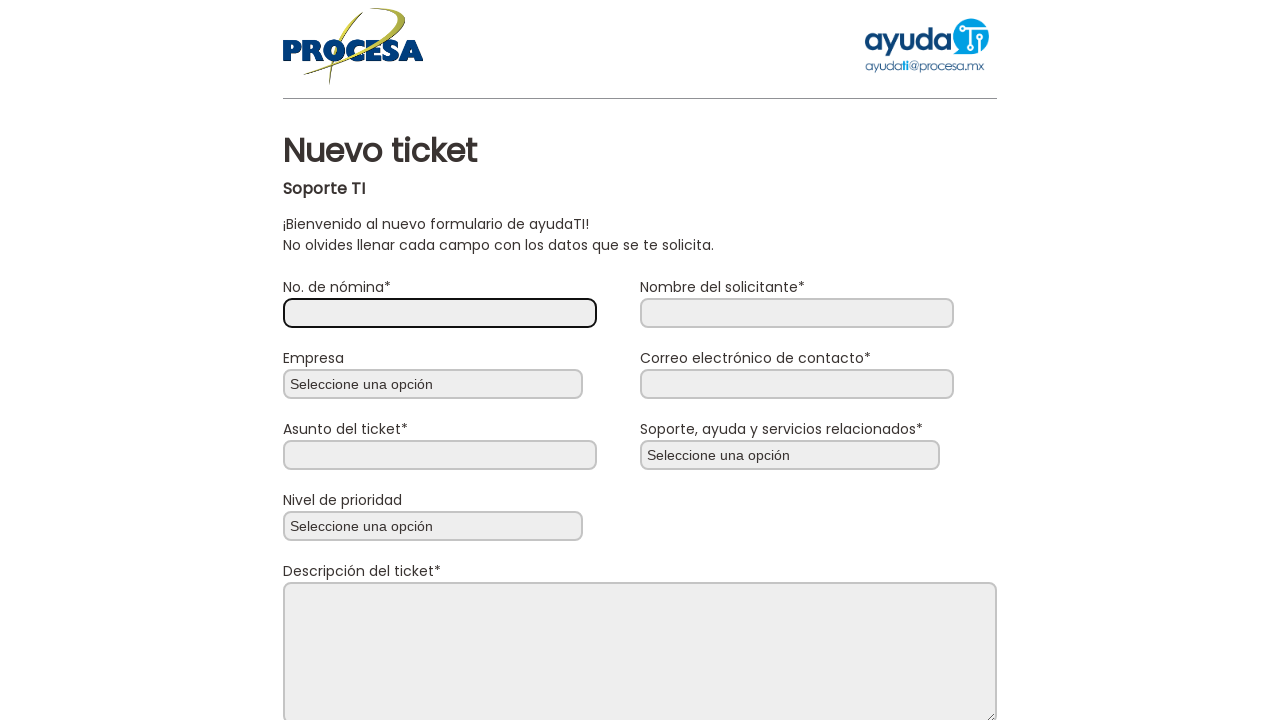

Filled employee ID field with '56269' on #nomina
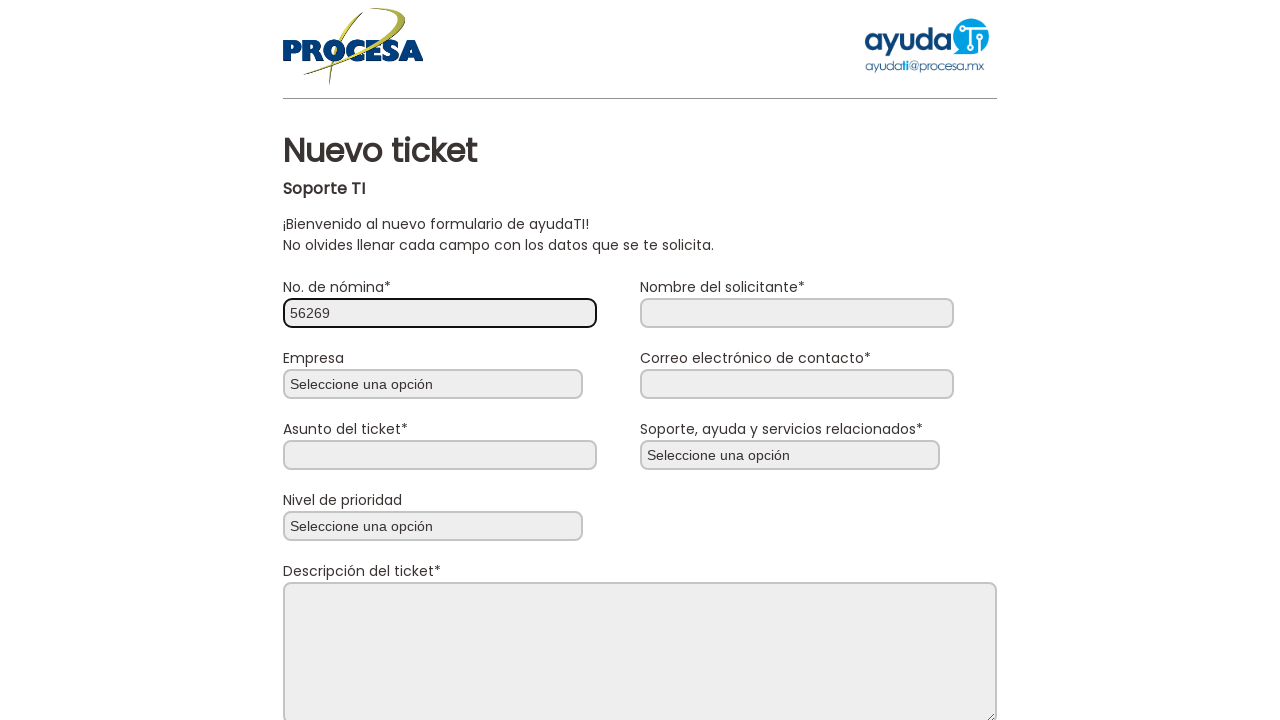

Filled name field with 'DANIEL EDUARDO RUIS LOPEZ' on #nombre
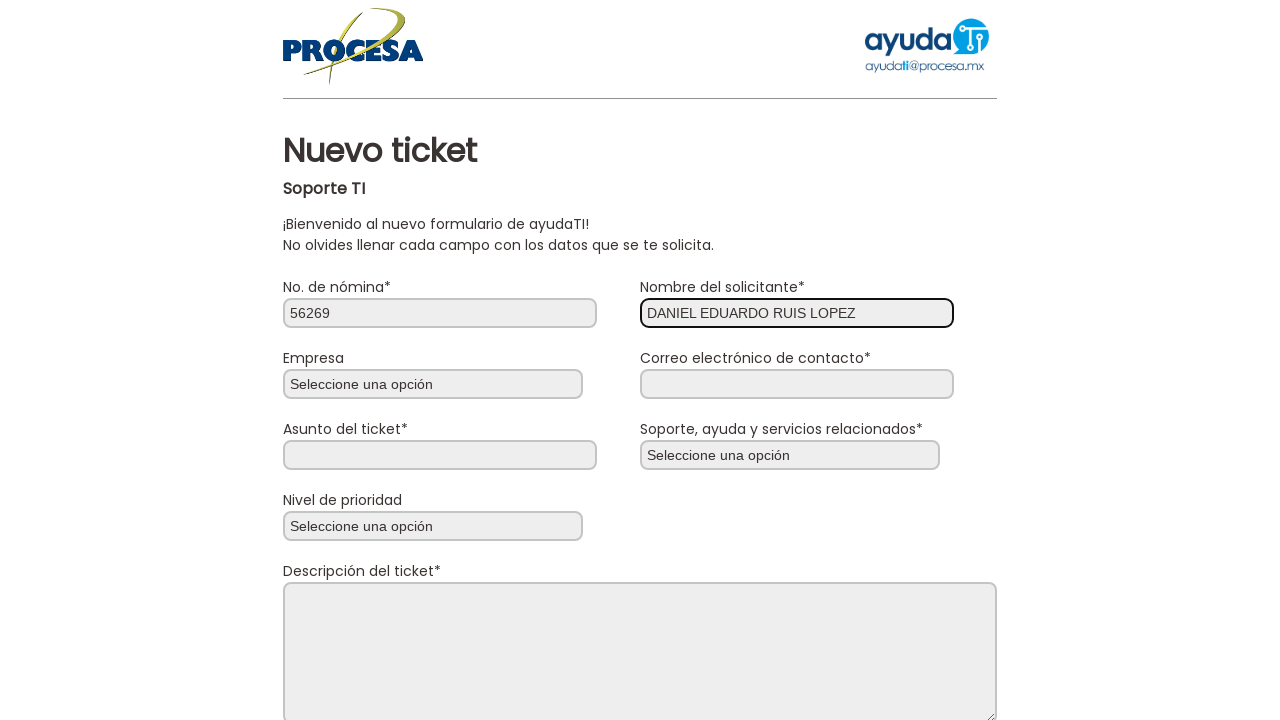

Selected company from dropdown (value: 1) on #empresa
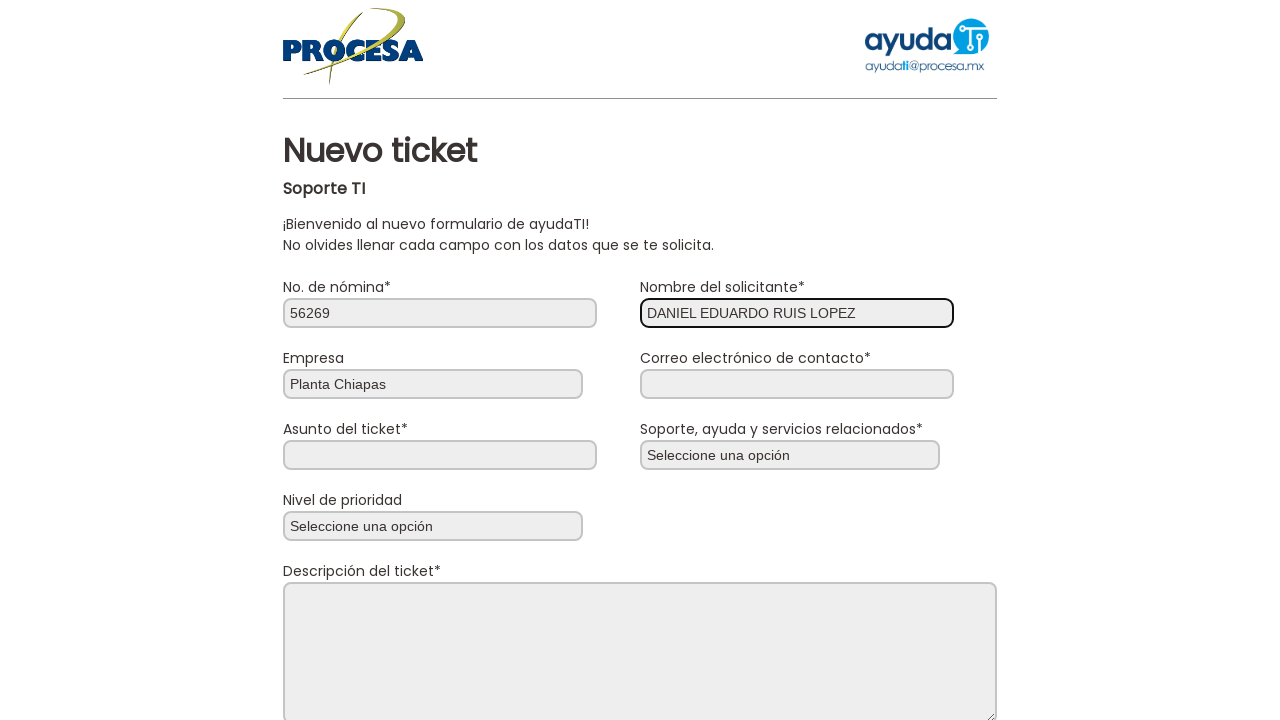

Filled email field with 'eduardo.ruis@procesa.mx' on #correo
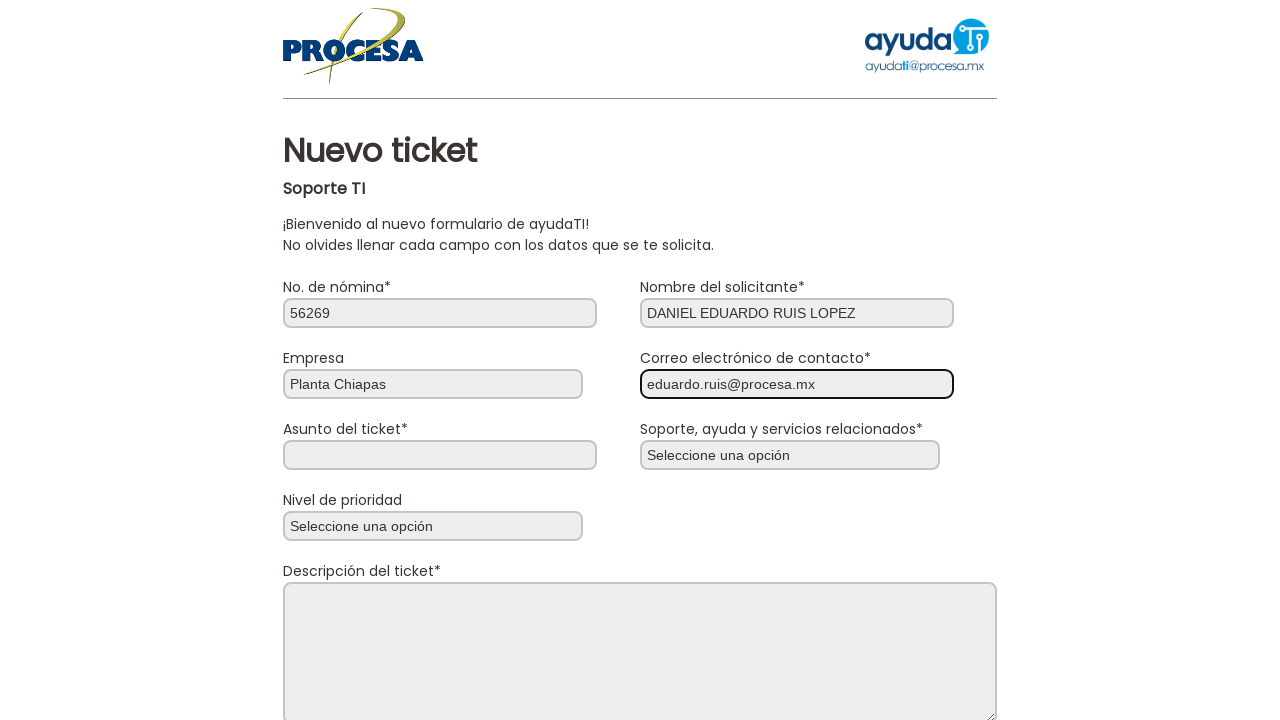

Filled subject field with 'Technical support request for system access' on #asunto
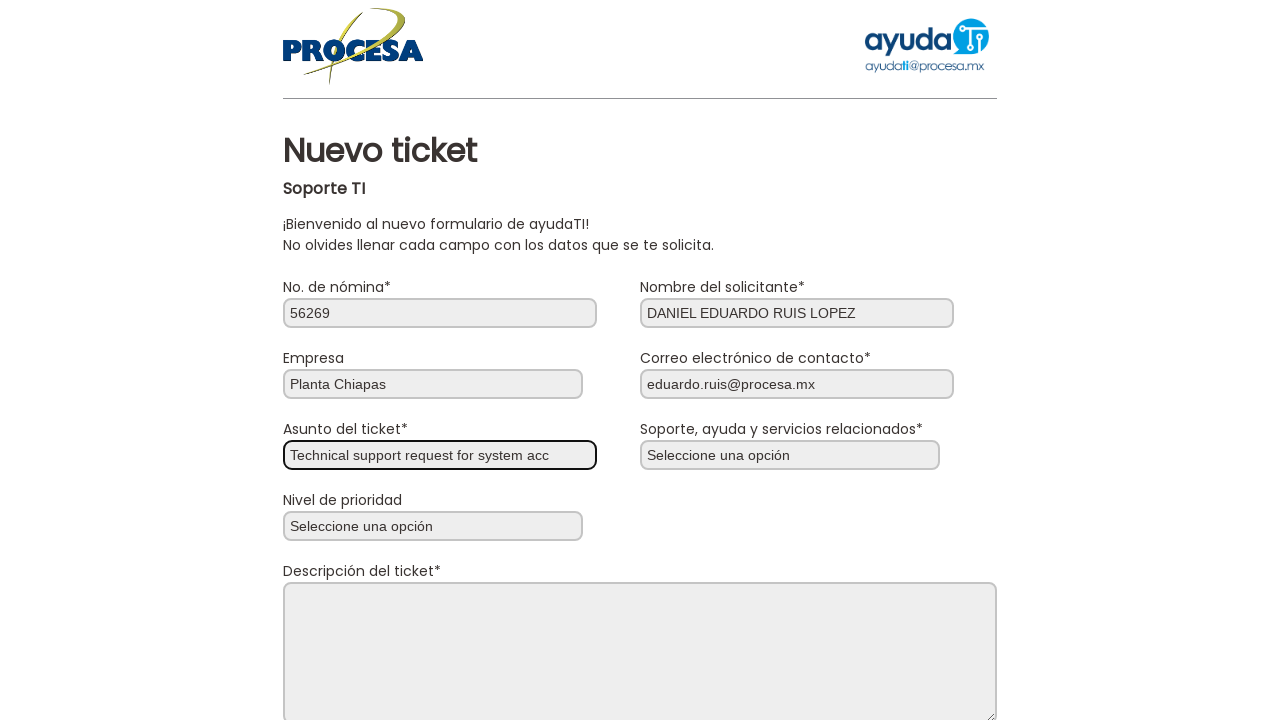

Selected service type from dropdown (value: 18) on #servicio
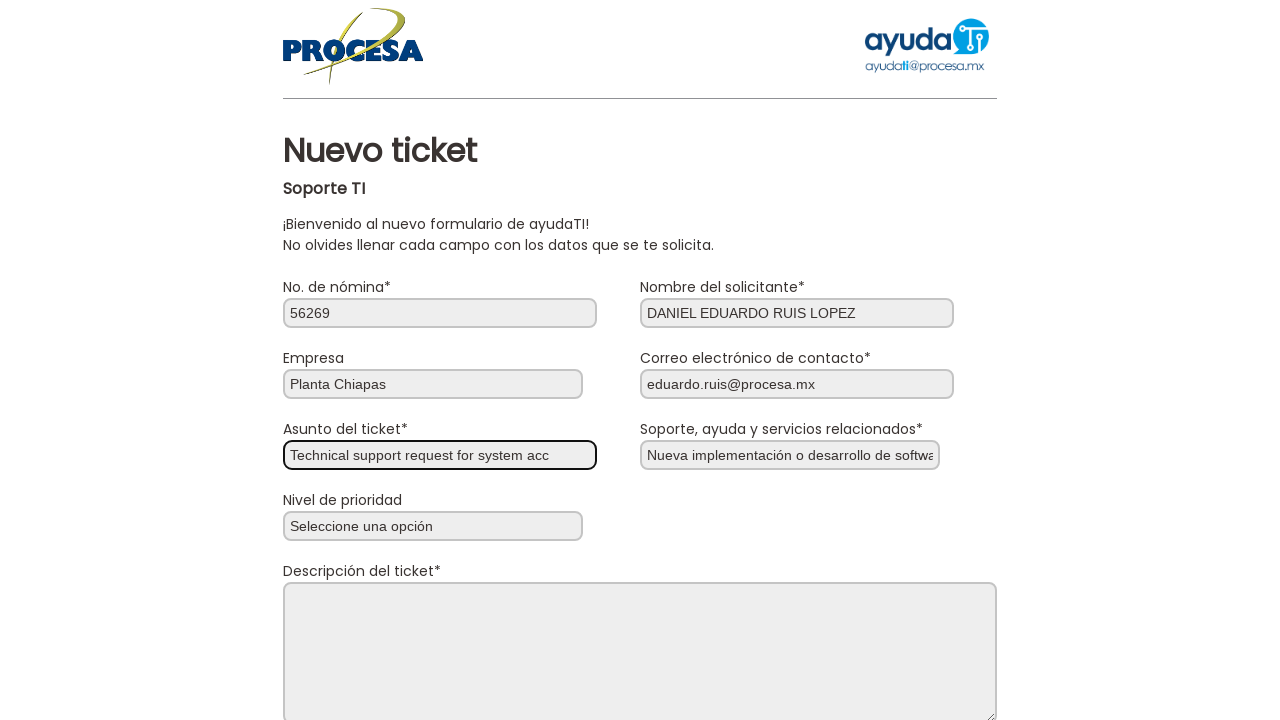

Selected urgency level from dropdown (value: 3) on #urgencia
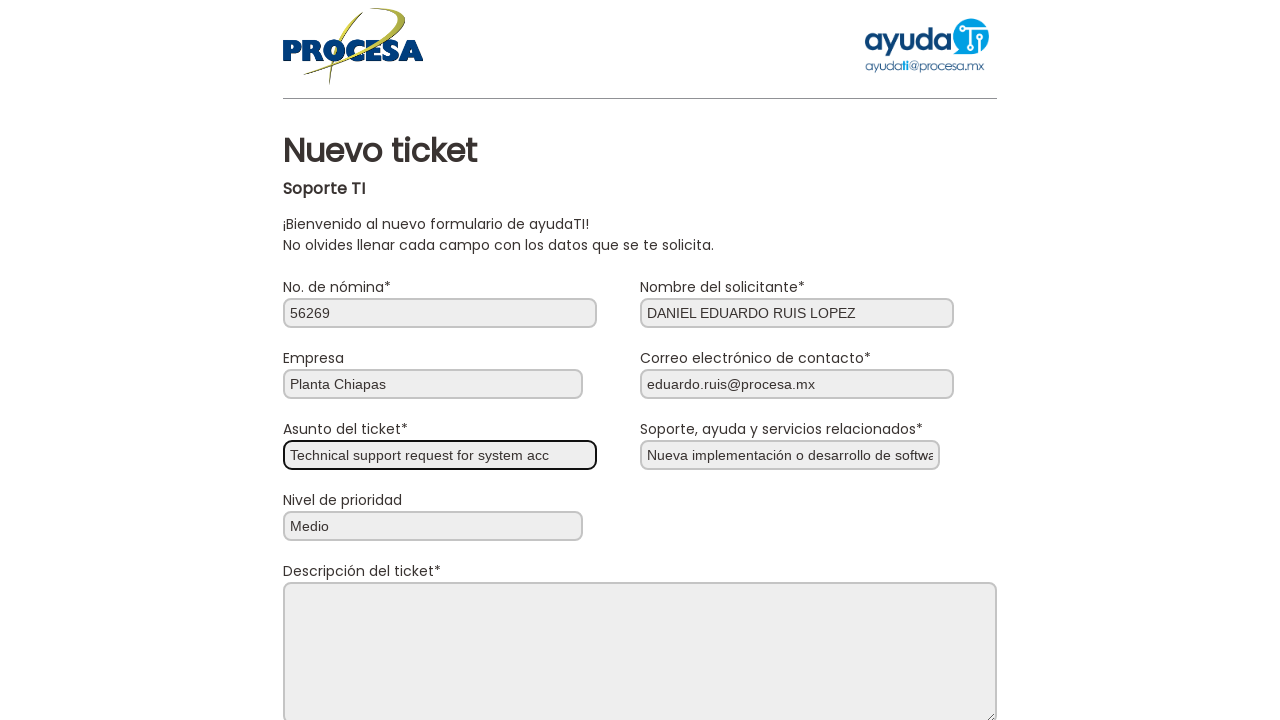

Filled description field with 'Technical support request for system access' on #descripcion
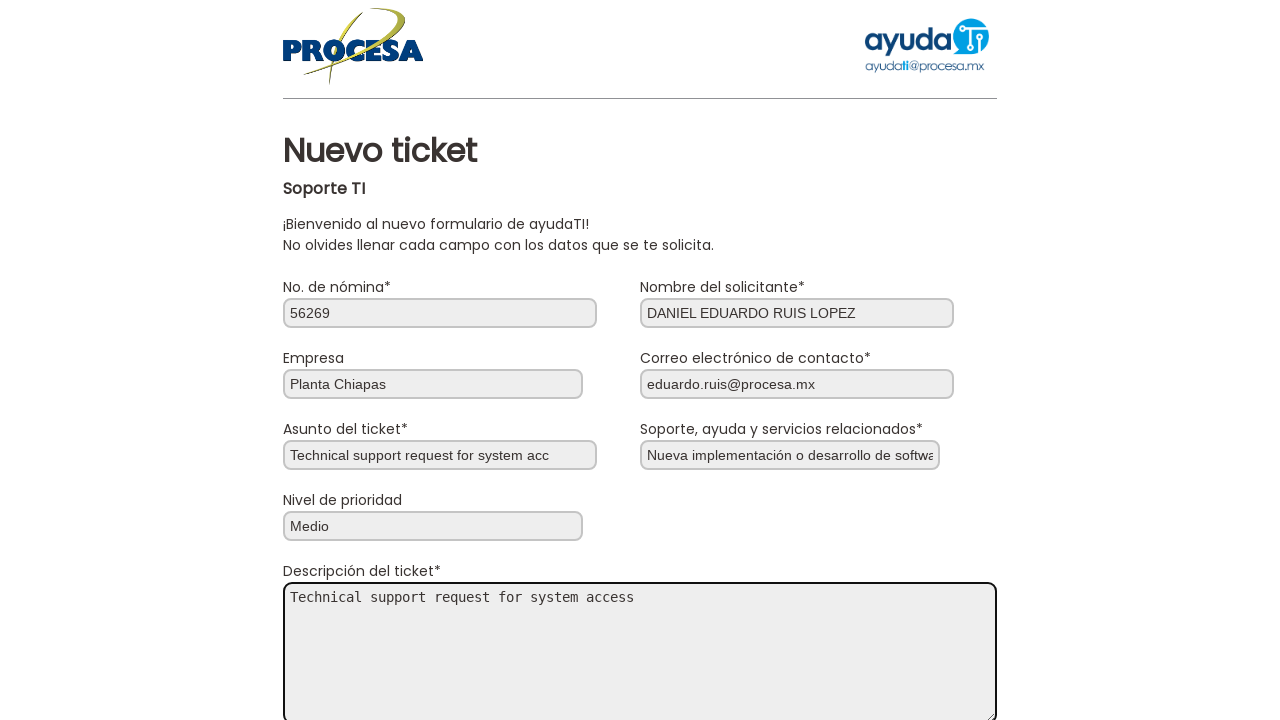

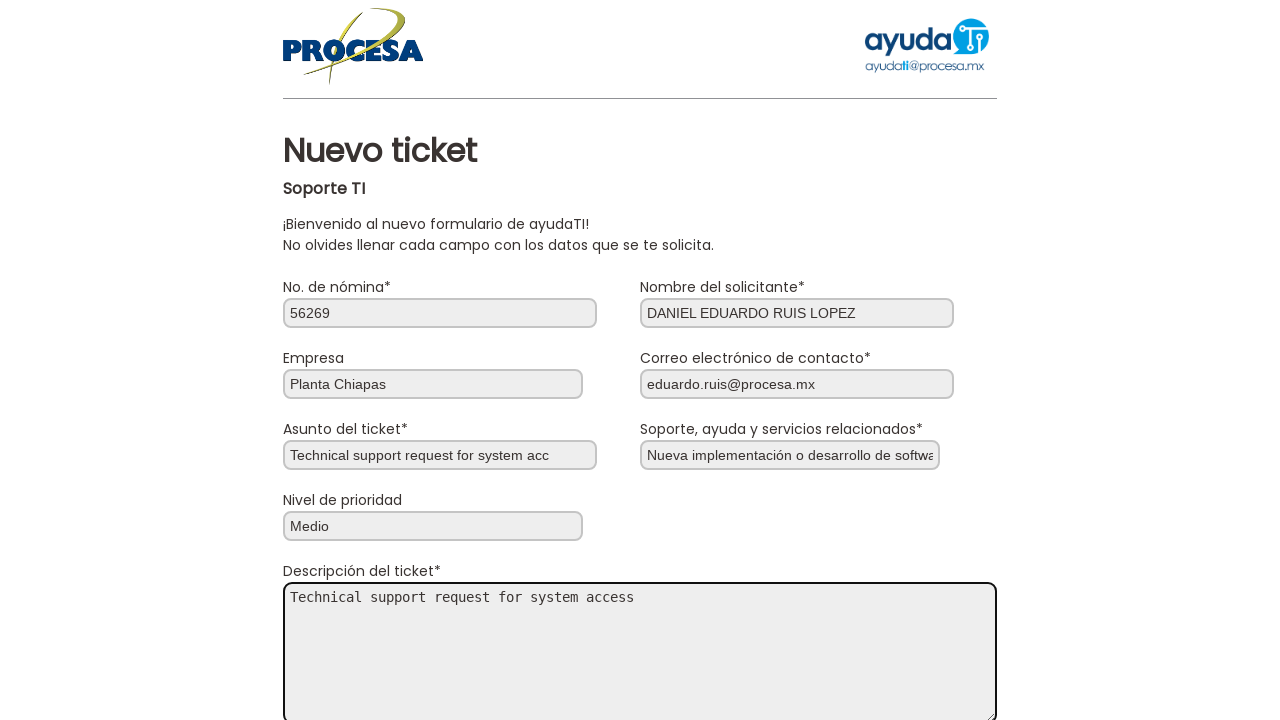